Tests various UI automation scenarios on a practice page including radio button selection, autocomplete input, dropdown selection, checkbox clicking, window/tab handling, alert handling, and table reading.

Starting URL: https://rahulshettyacademy.com/AutomationPractice/

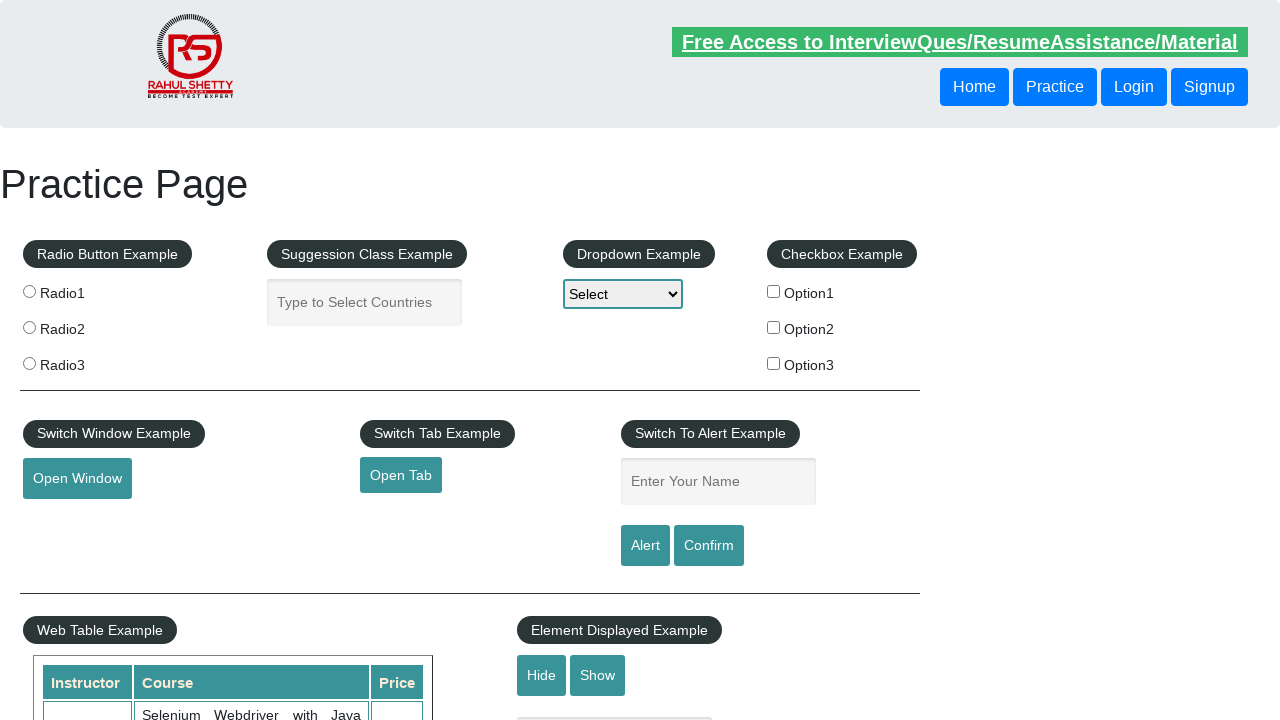

Radio button radio3 became visible
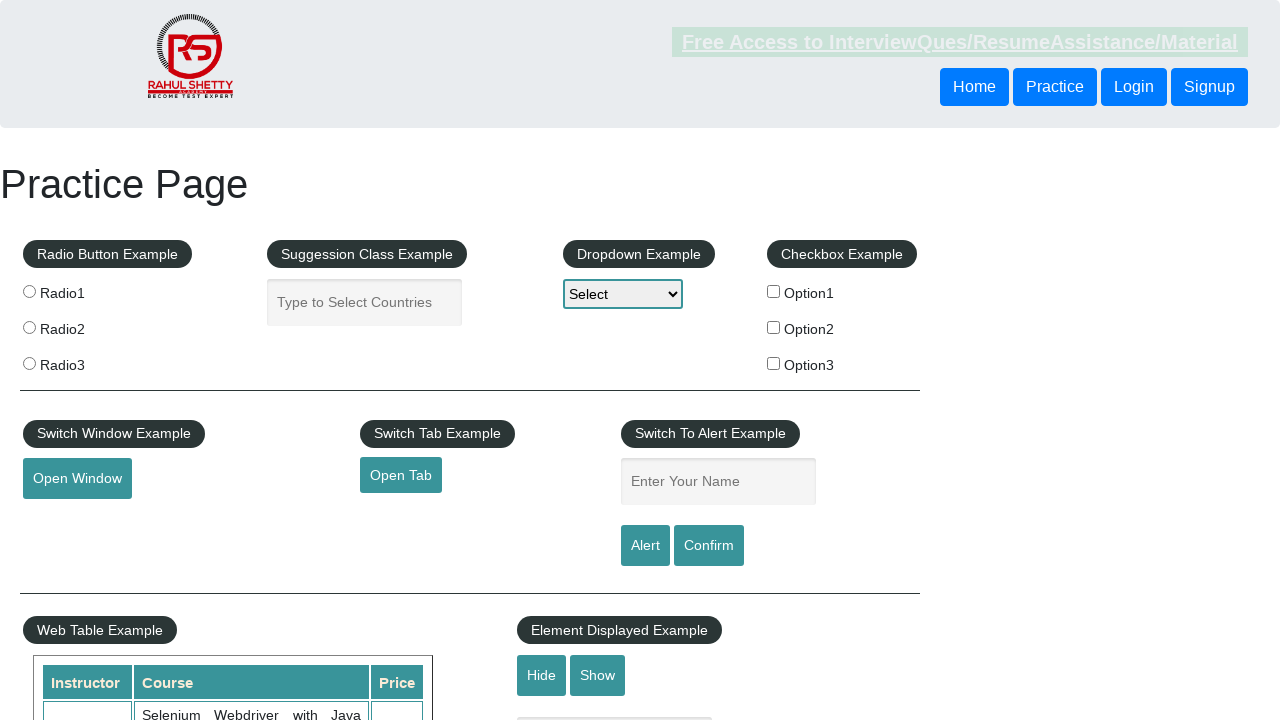

Clicked radio button radio3 at (29, 363) on input[value='radio3']
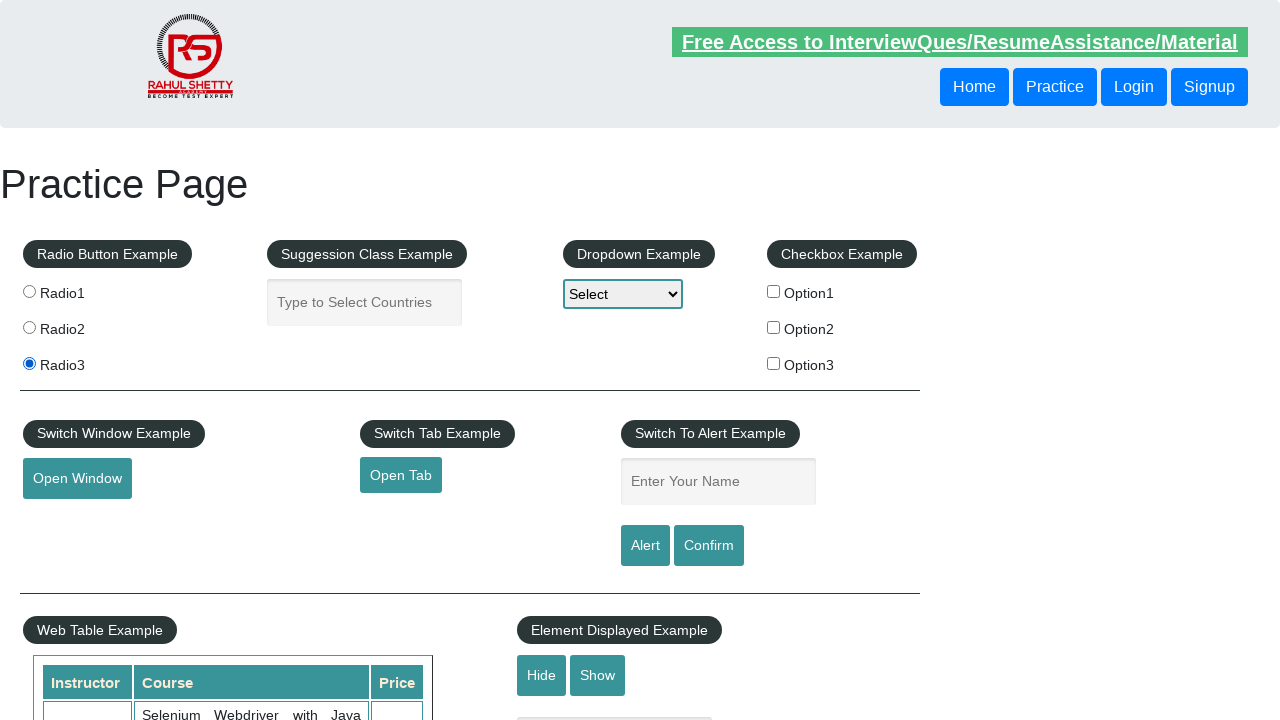

Filled autocomplete input with 'india' on input#autocomplete
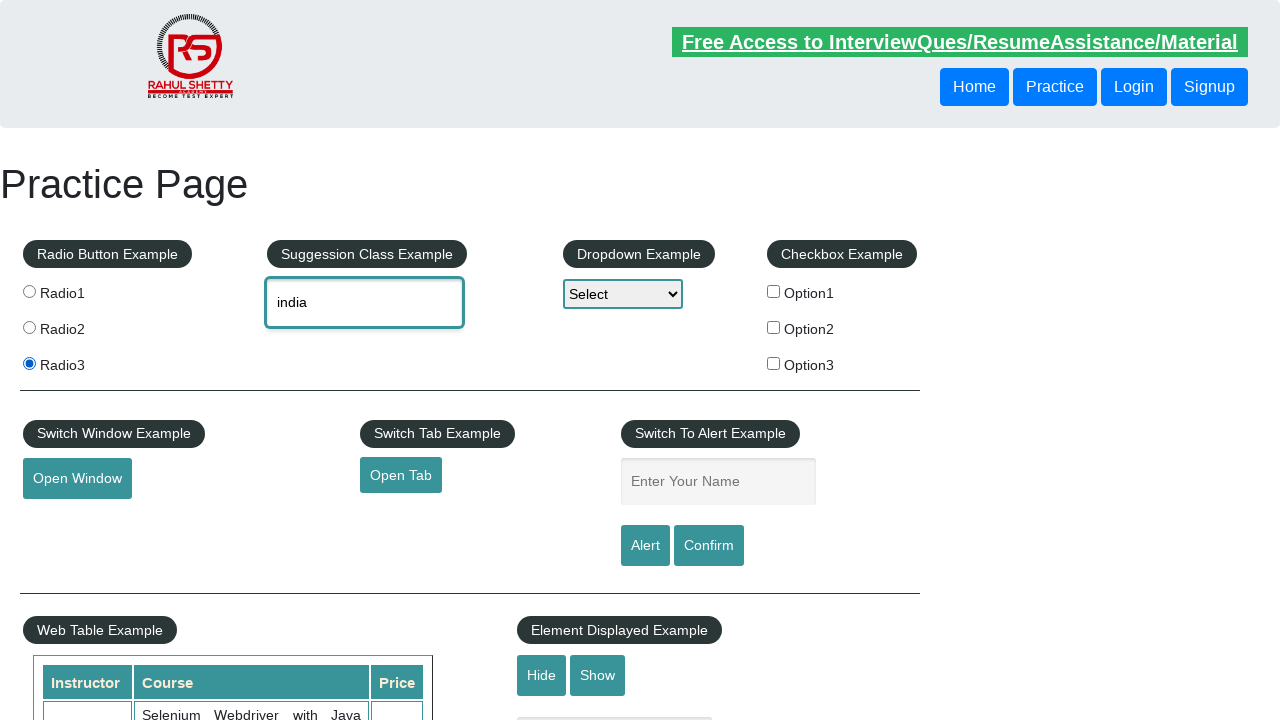

Selected 'Option1' from dropdown on select#dropdown-class-example
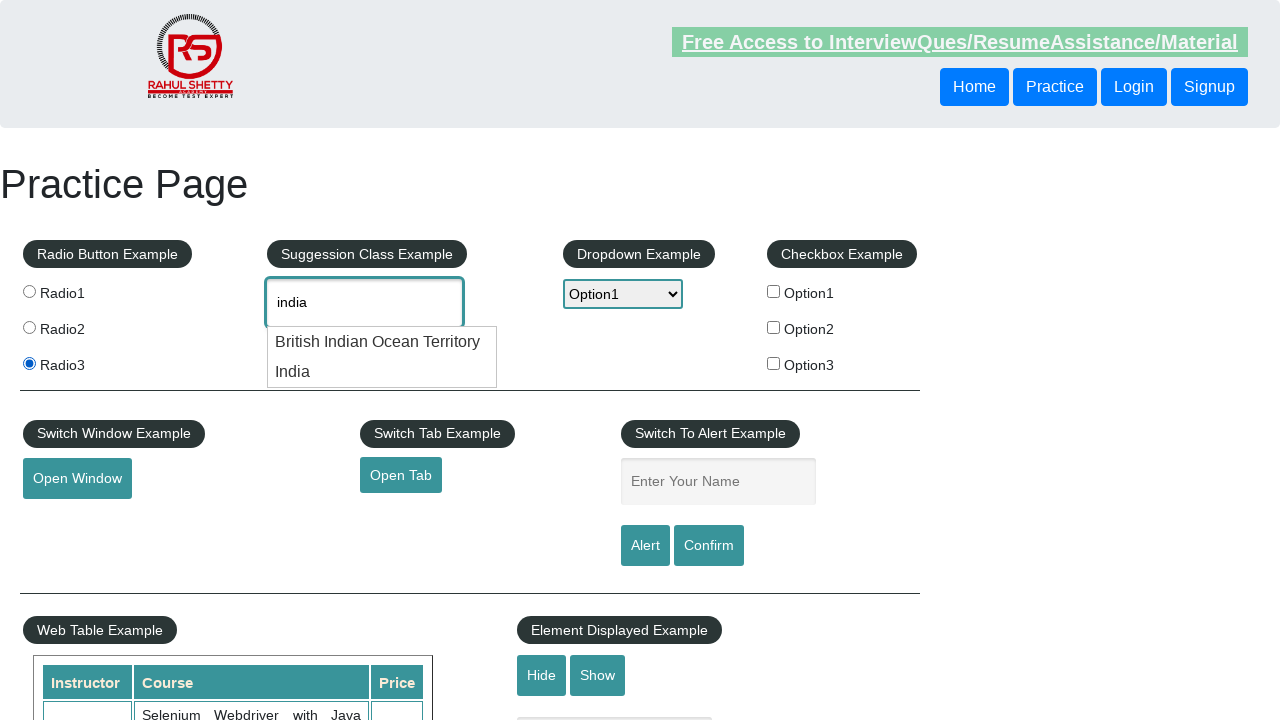

Clicked checkbox option 2 at (774, 327) on input#checkBoxOption2
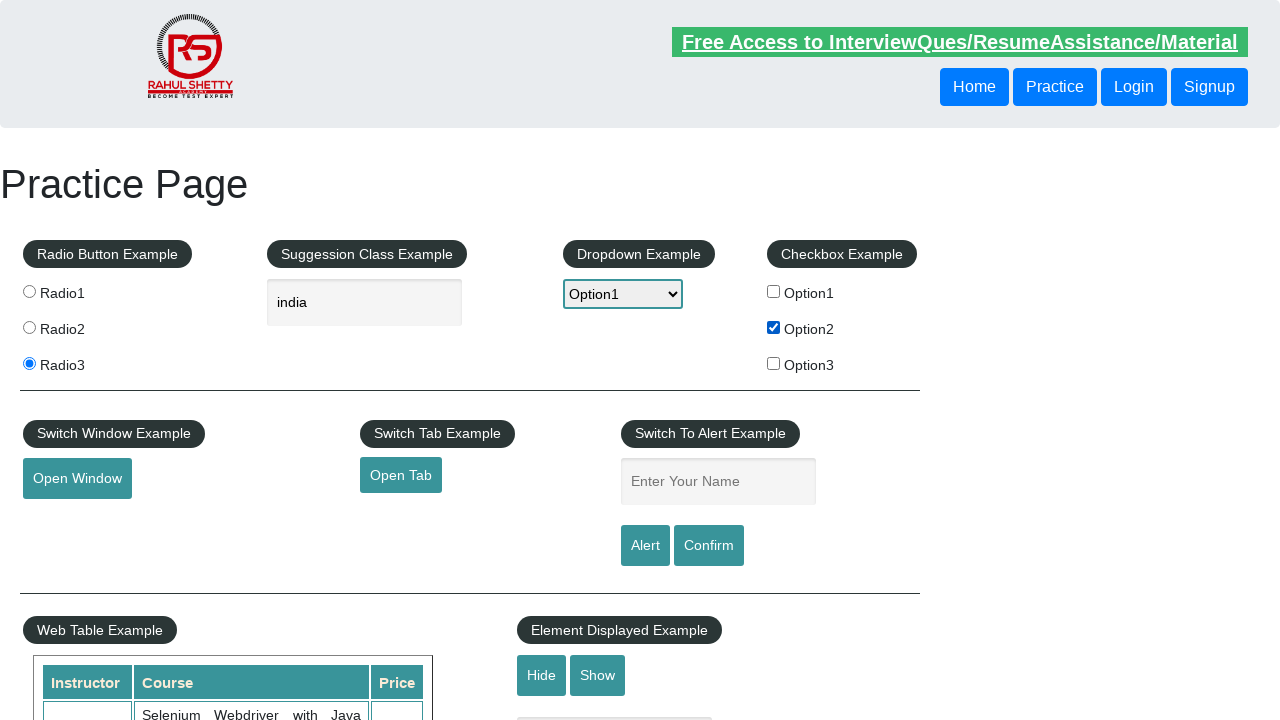

Clicked 'Open Window' button at (77, 479) on button#openwindow
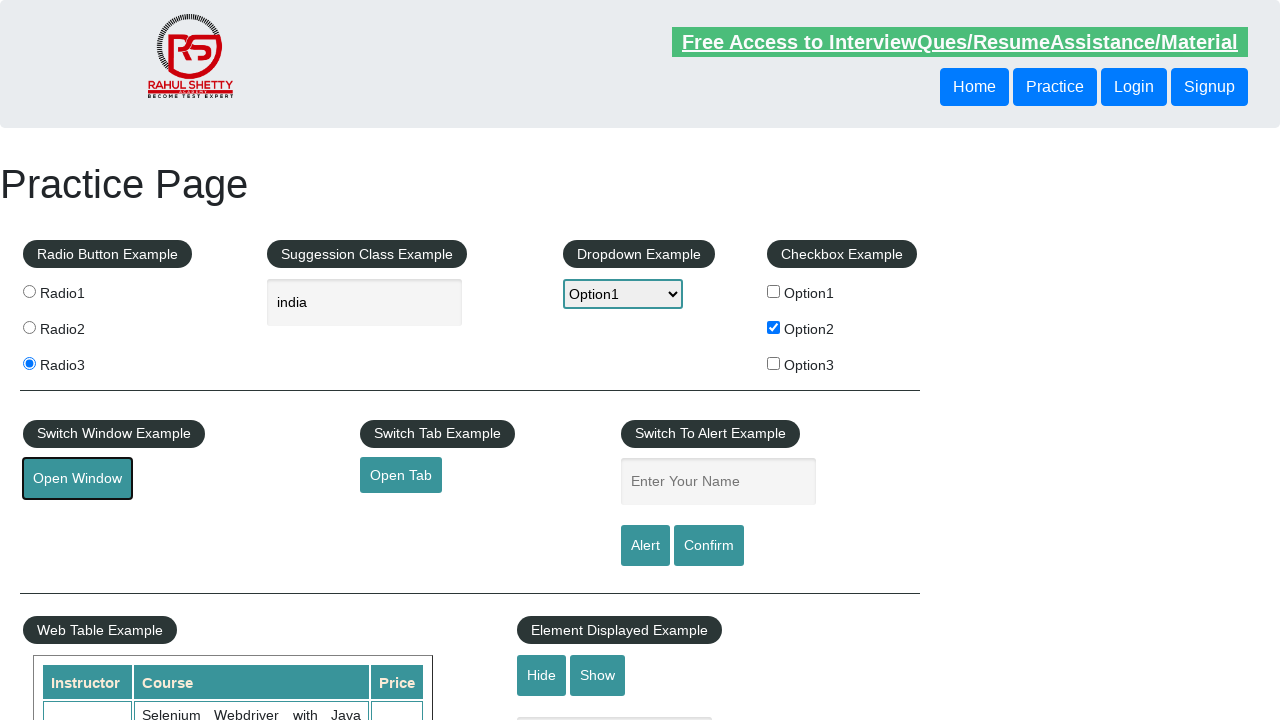

New window loaded
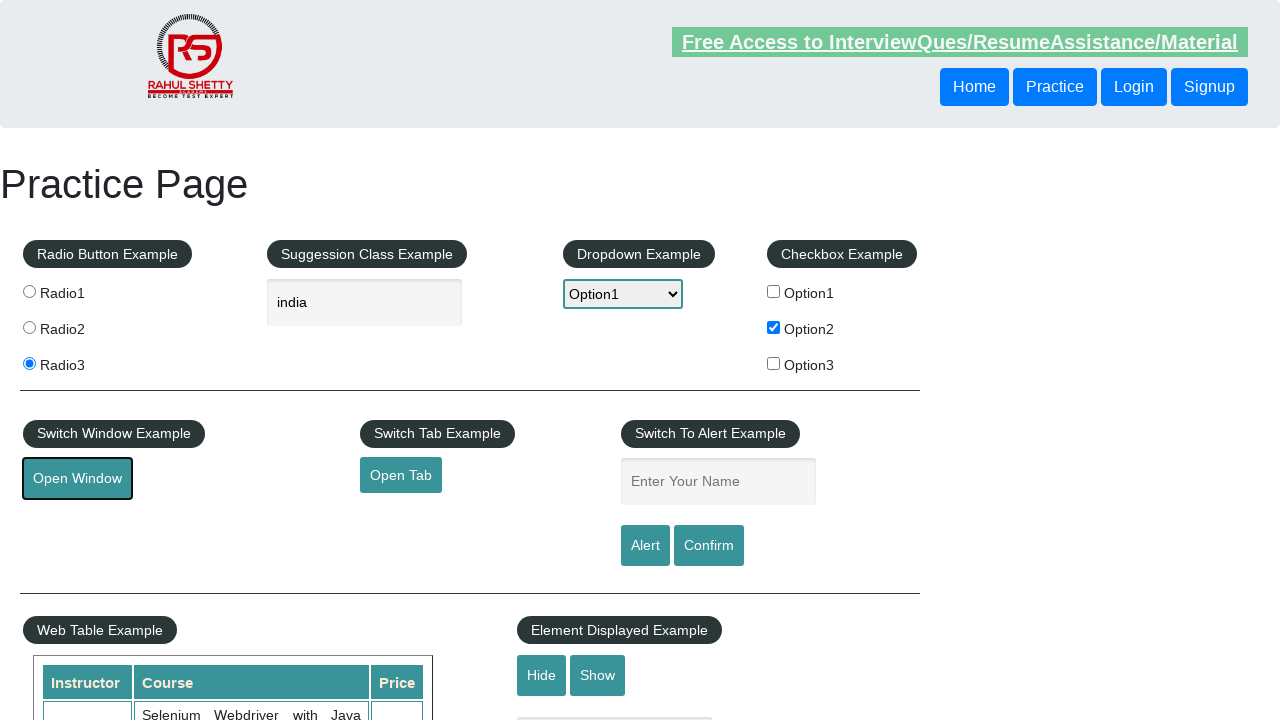

Closed new window
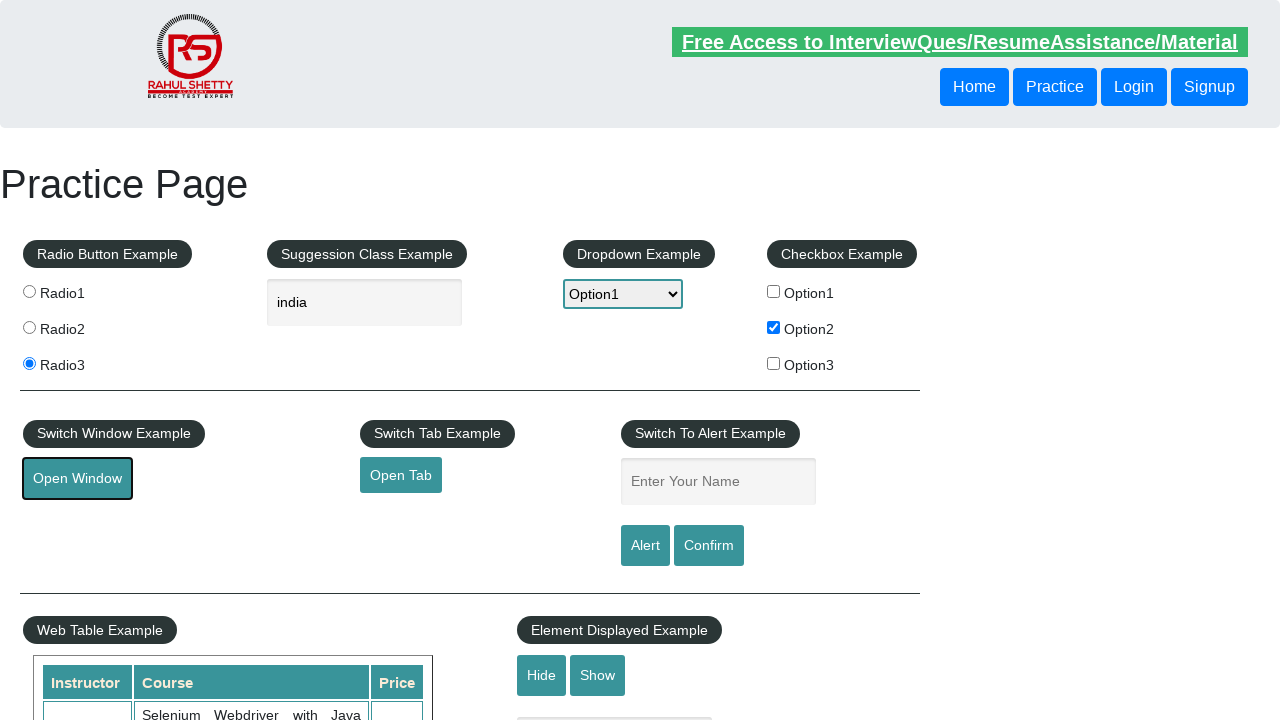

Clicked 'Open Tab' link at (401, 475) on a#opentab
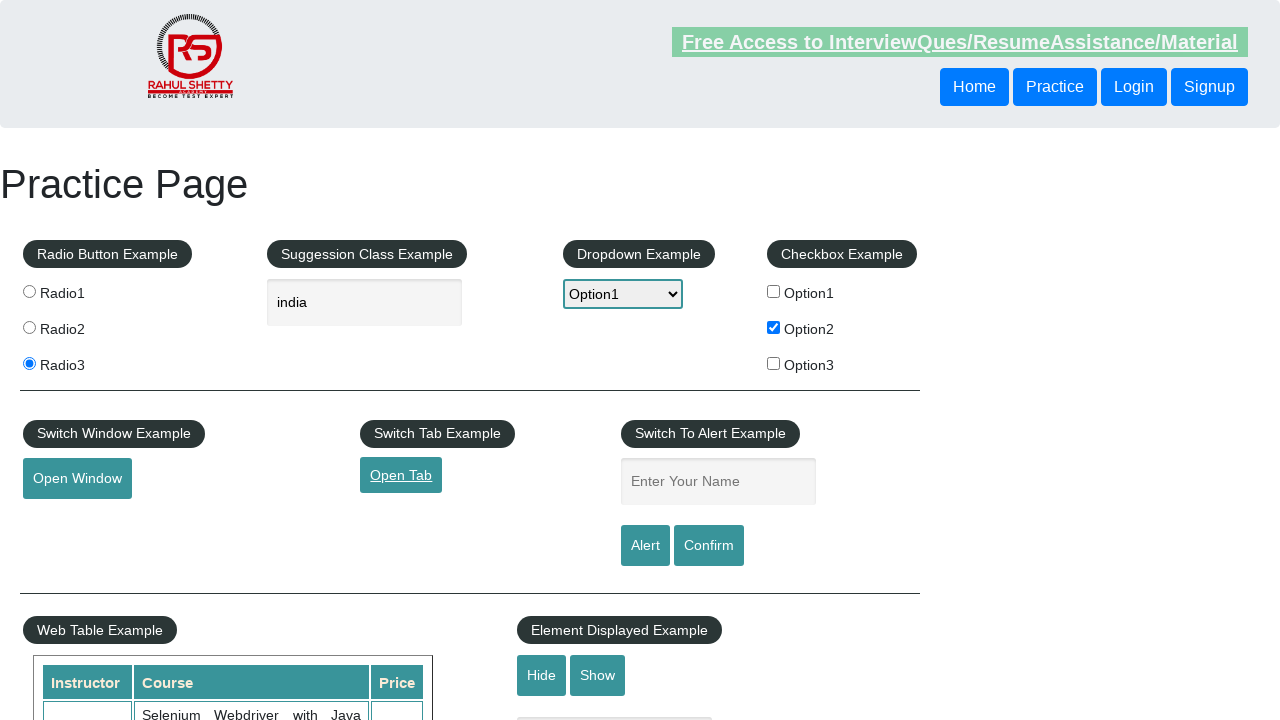

New tab loaded
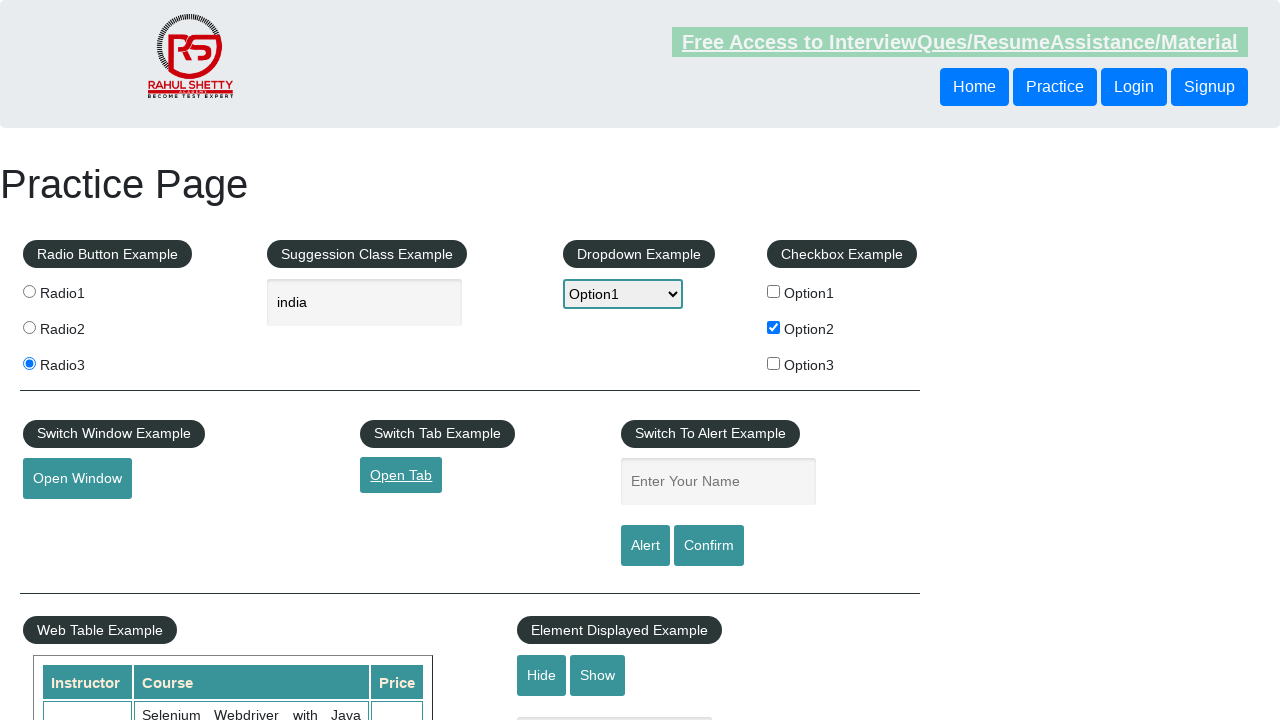

Email element 'info@qaclickacademy.com' became visible on new tab
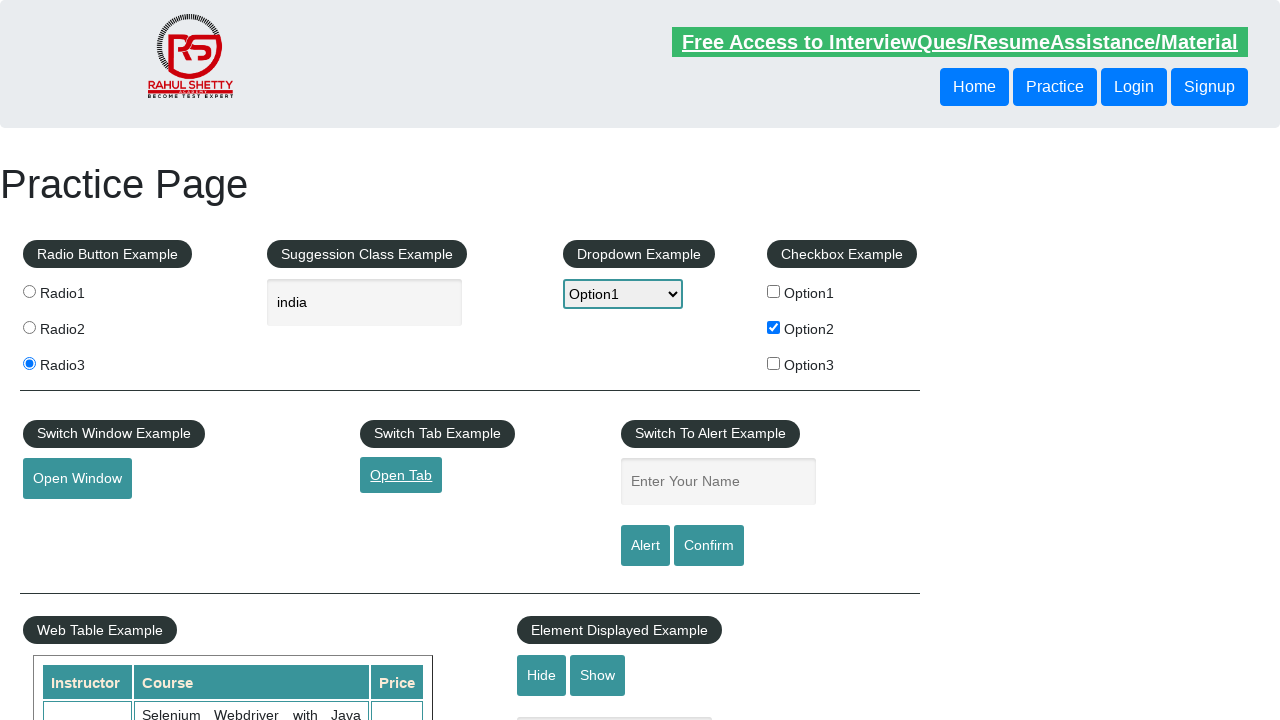

Verified email text matches 'info@qaclickacademy.com'
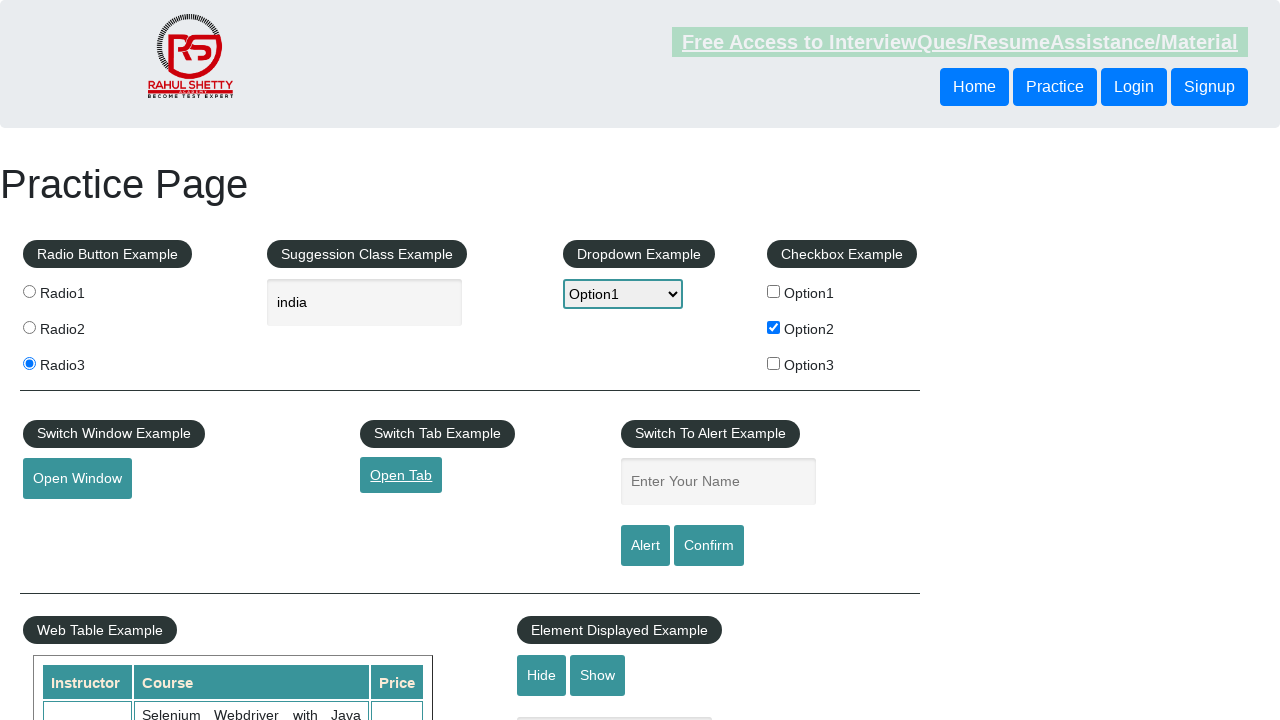

Closed new tab
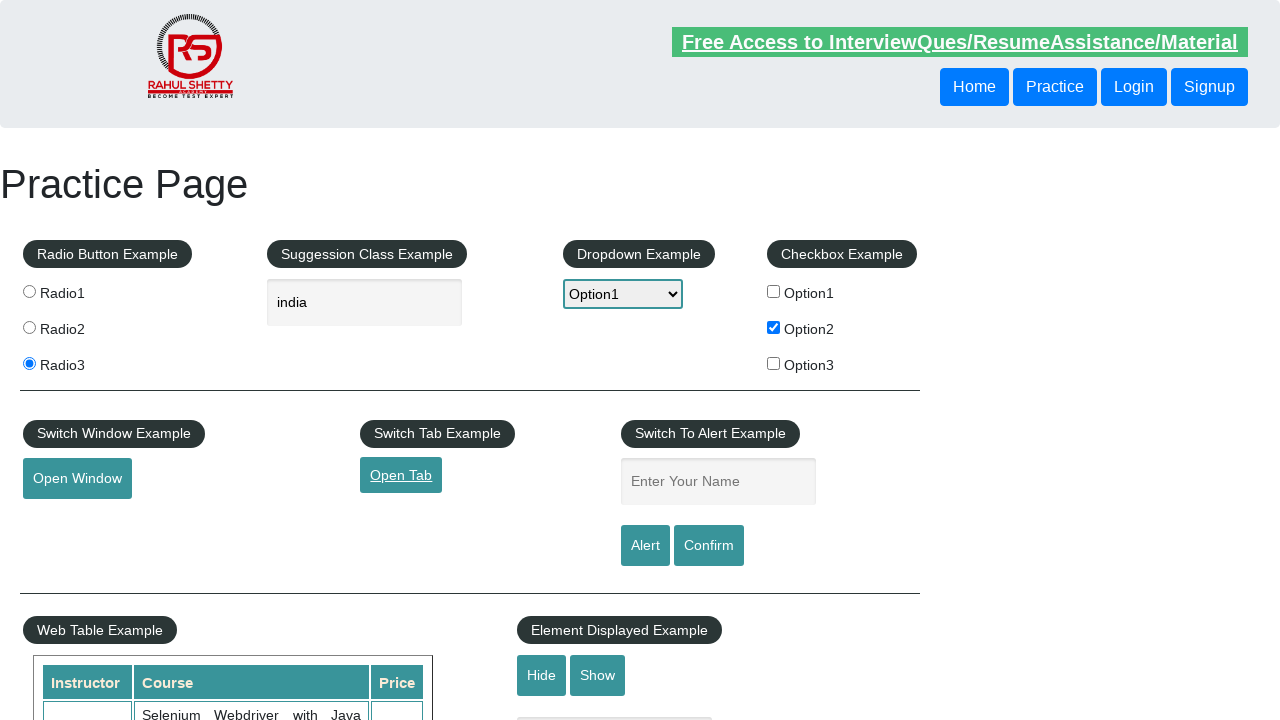

Filled name input field with 'Testing' on input[name='enter-name']
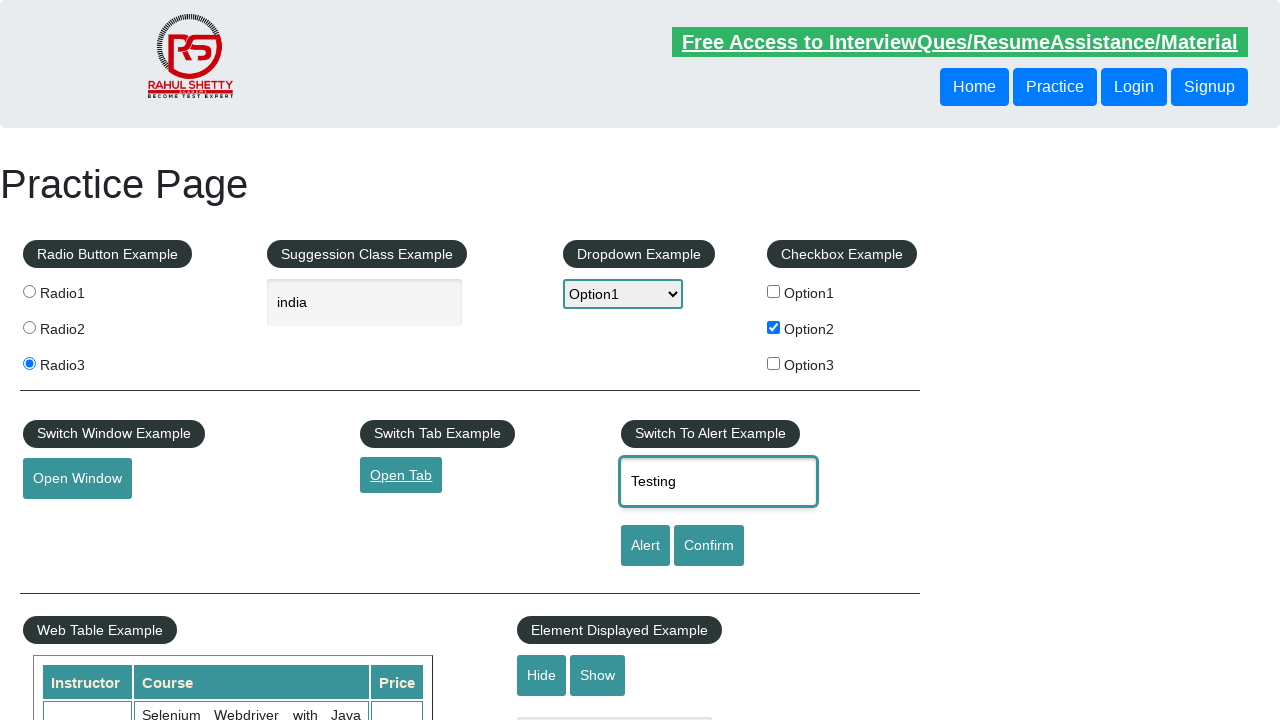

Clicked alert button at (645, 546) on input#alertbtn
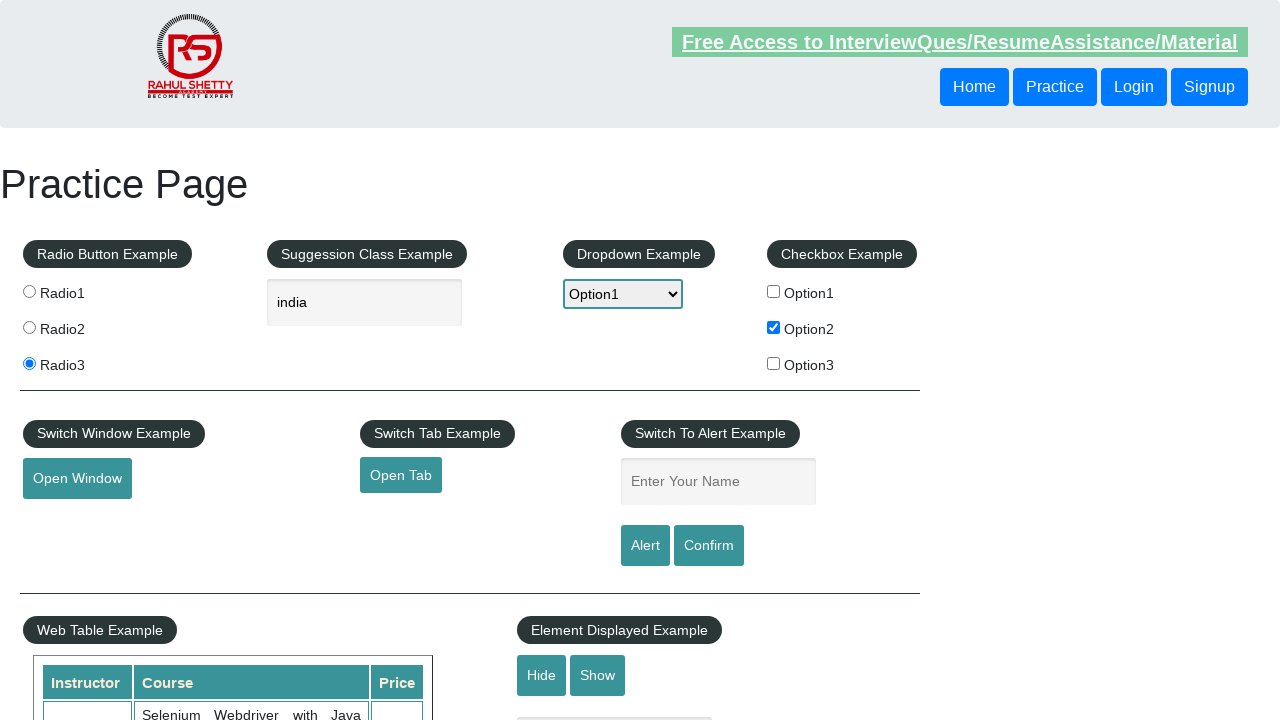

Accepted alert dialog
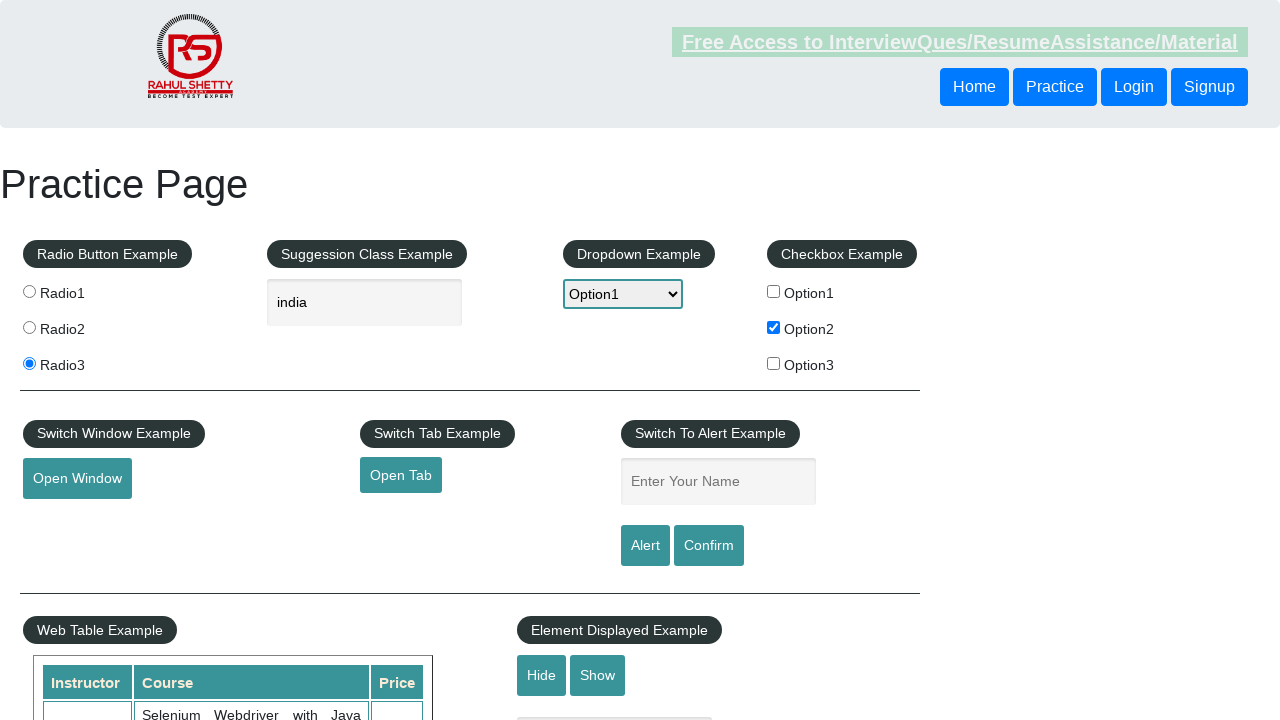

Clicked confirm button at (709, 546) on input#confirmbtn
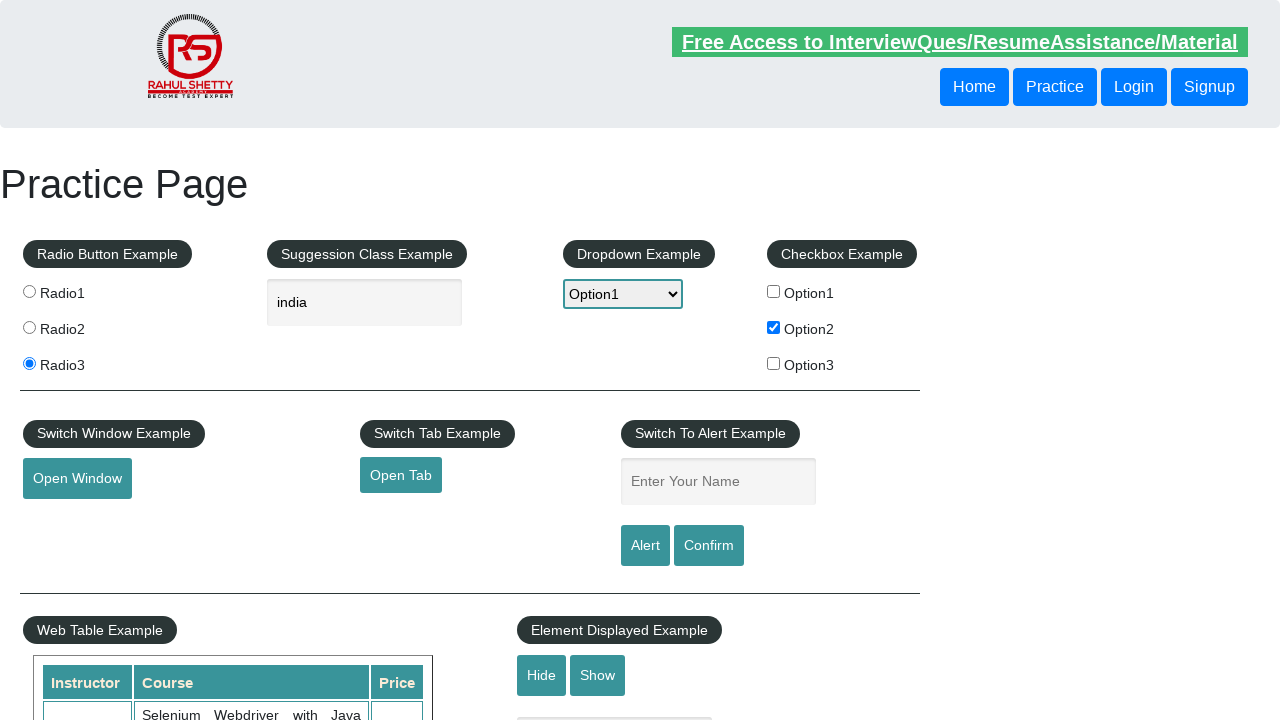

Dismissed confirm dialog
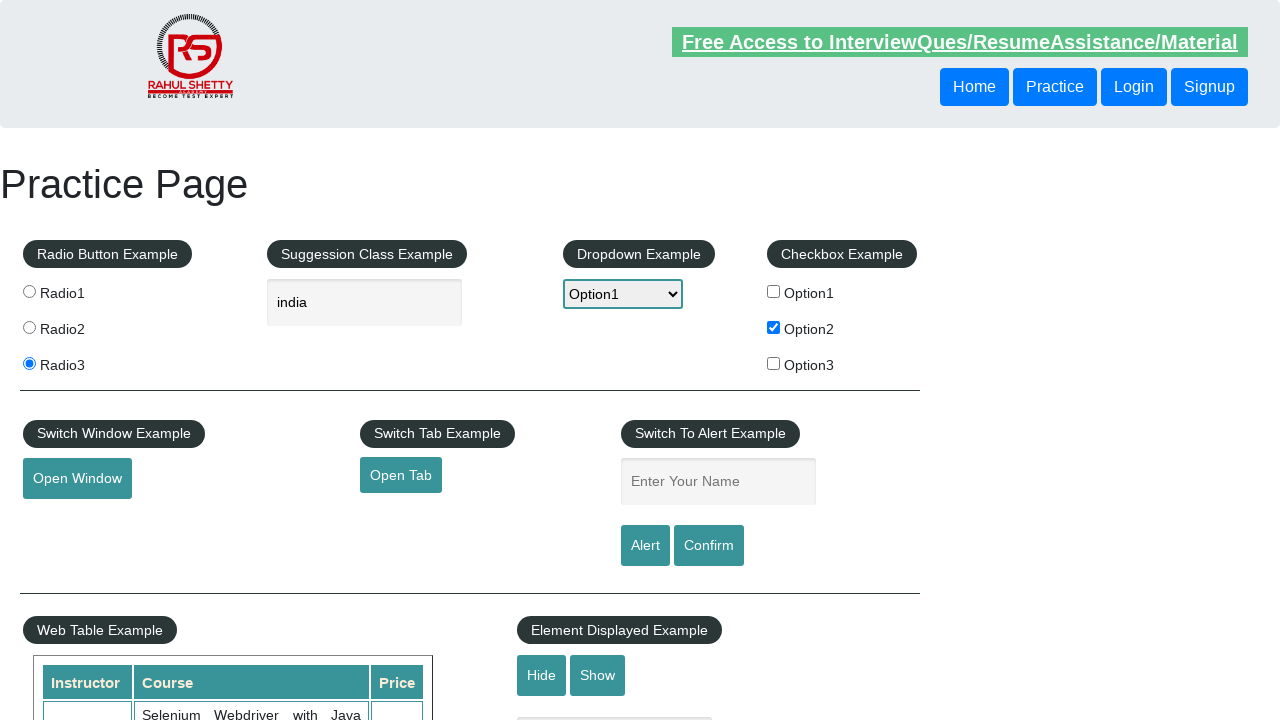

Located product table and retrieved all rows
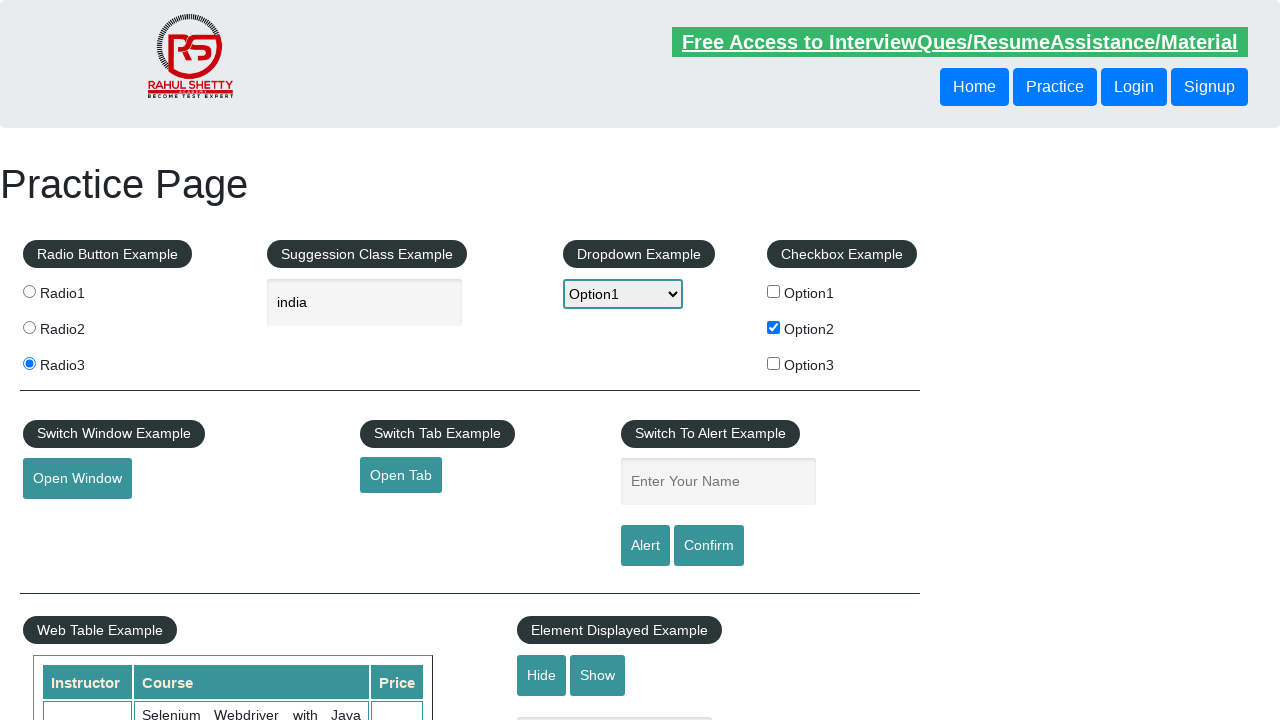

Read all table cell data from product table
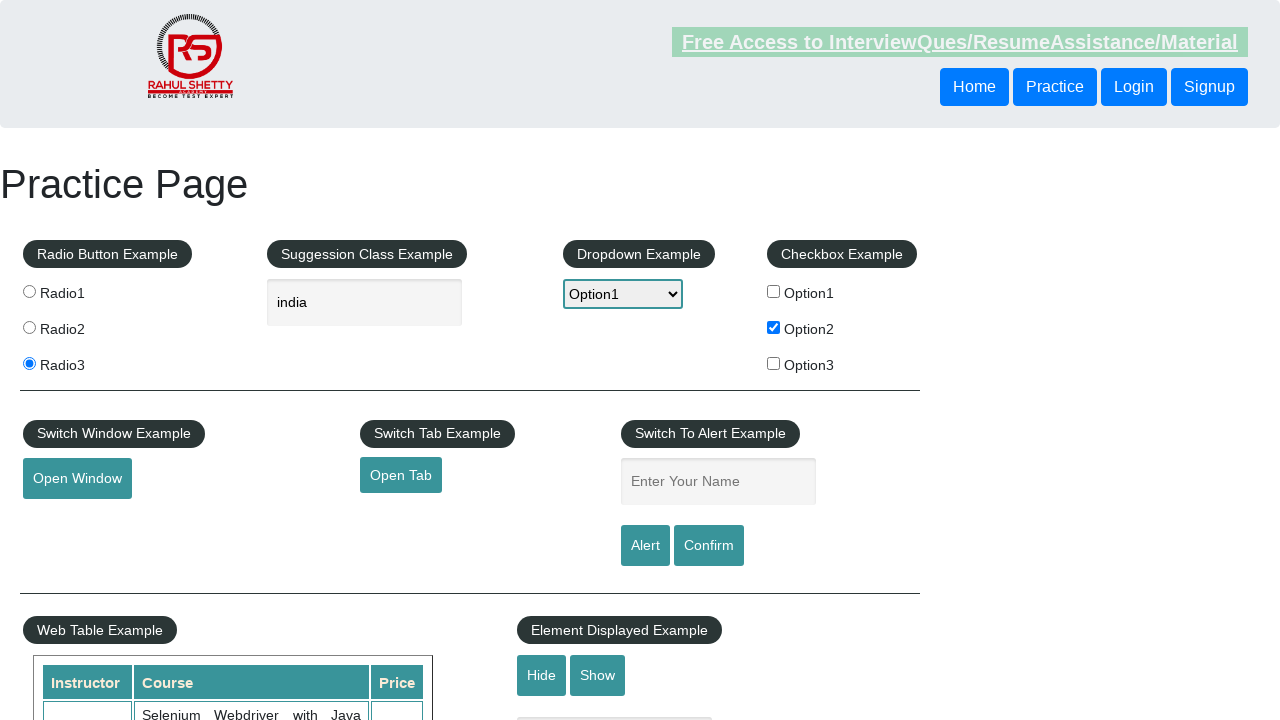

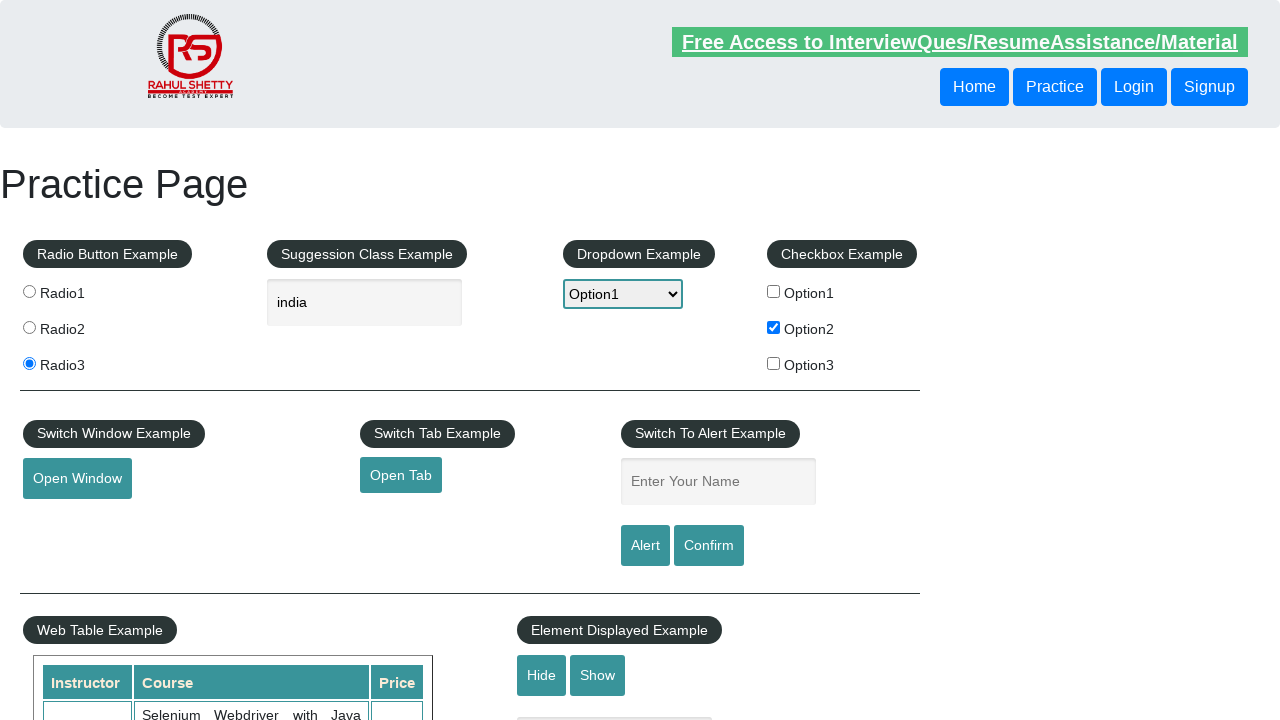